Tests working with multiple browser windows by clicking a link that opens a new window, then switching between the original and new windows and verifying the page titles.

Starting URL: https://the-internet.herokuapp.com/windows

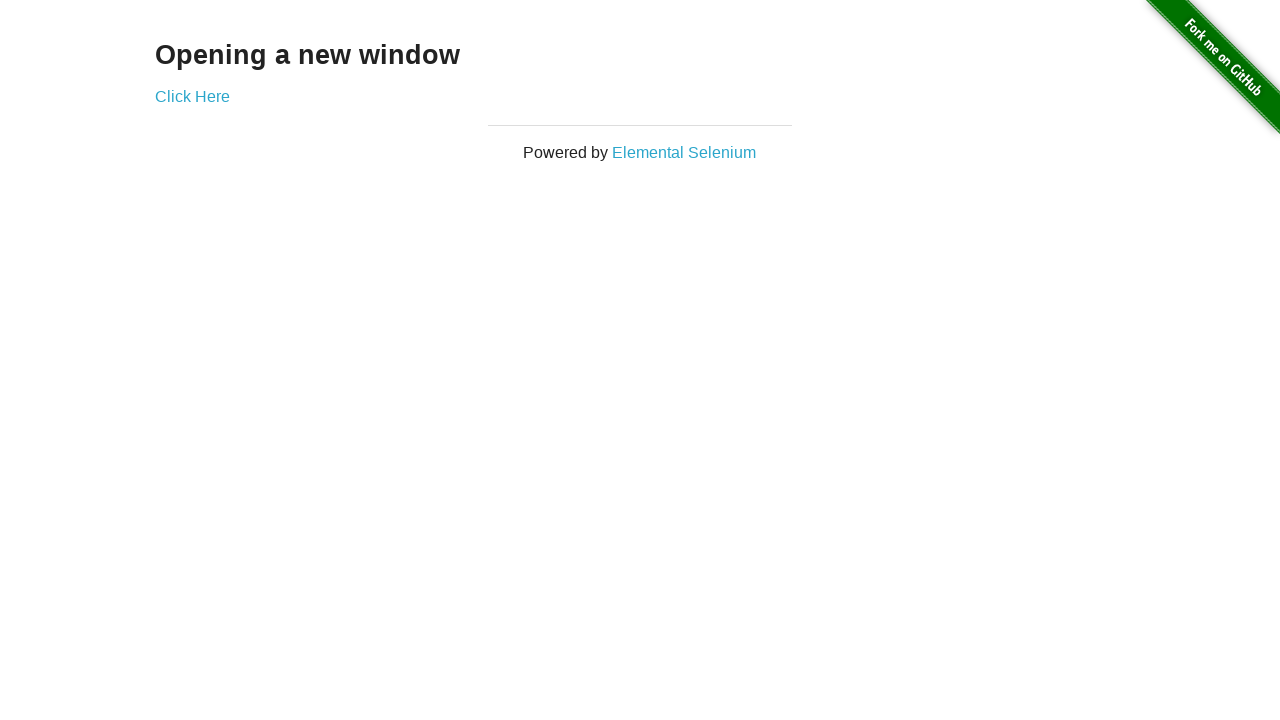

Clicked link that opens a new window at (192, 96) on .example a
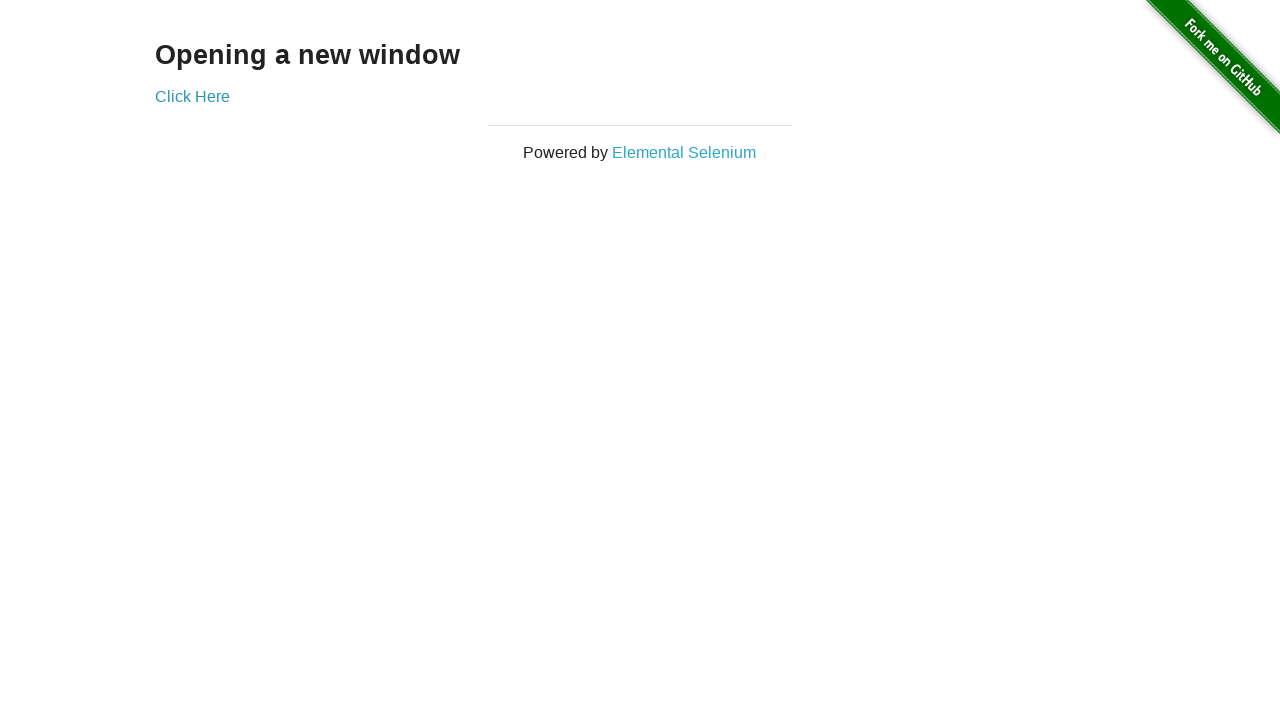

Verified original window title is not 'New Window'
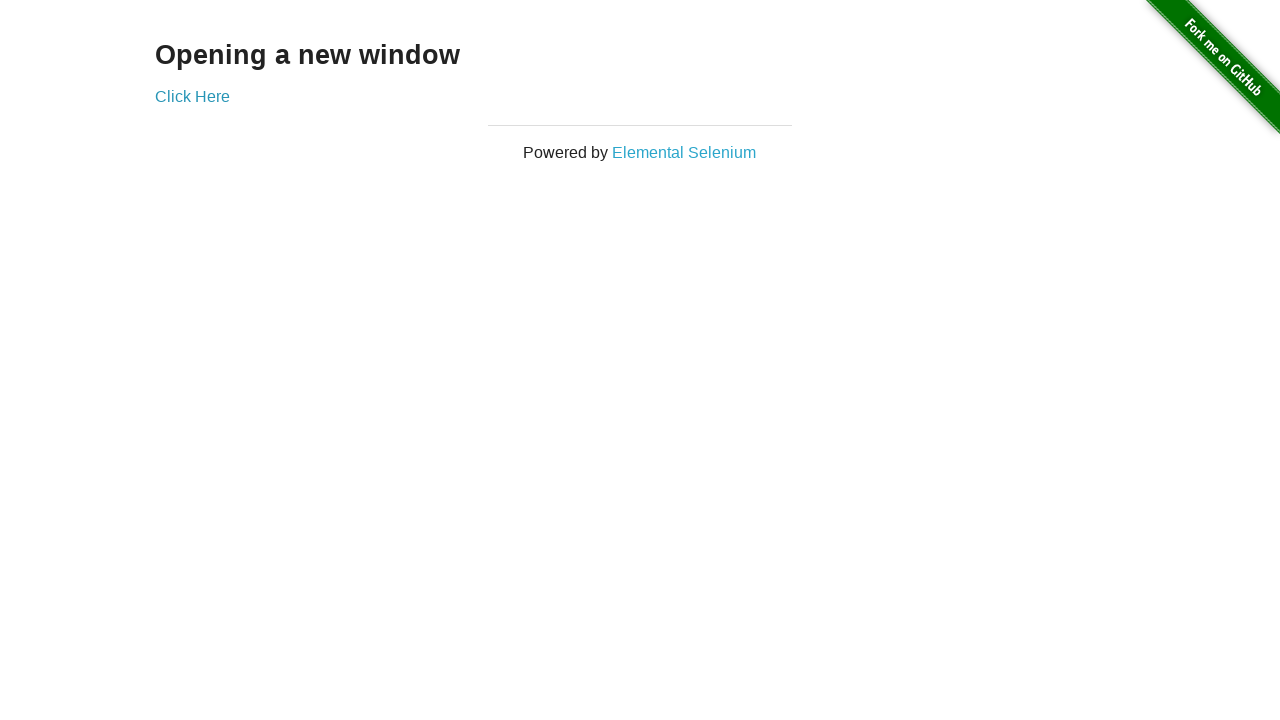

New window page loaded
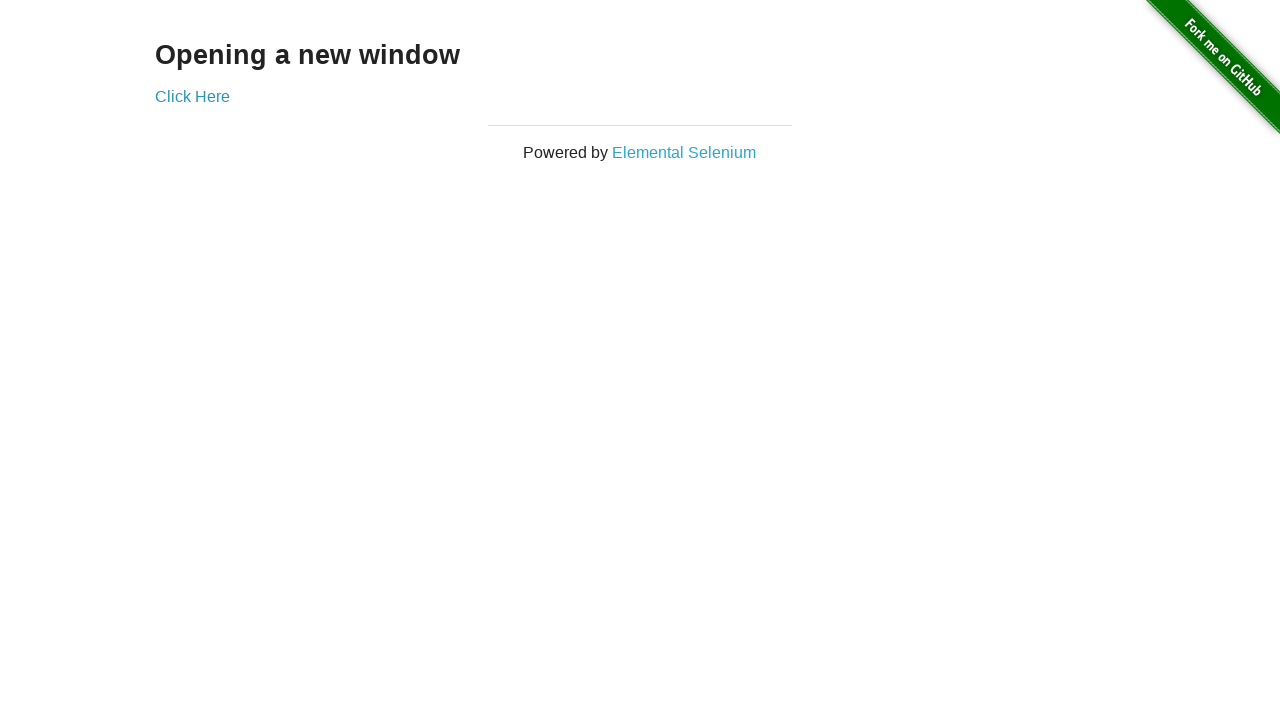

Verified new window title is 'New Window'
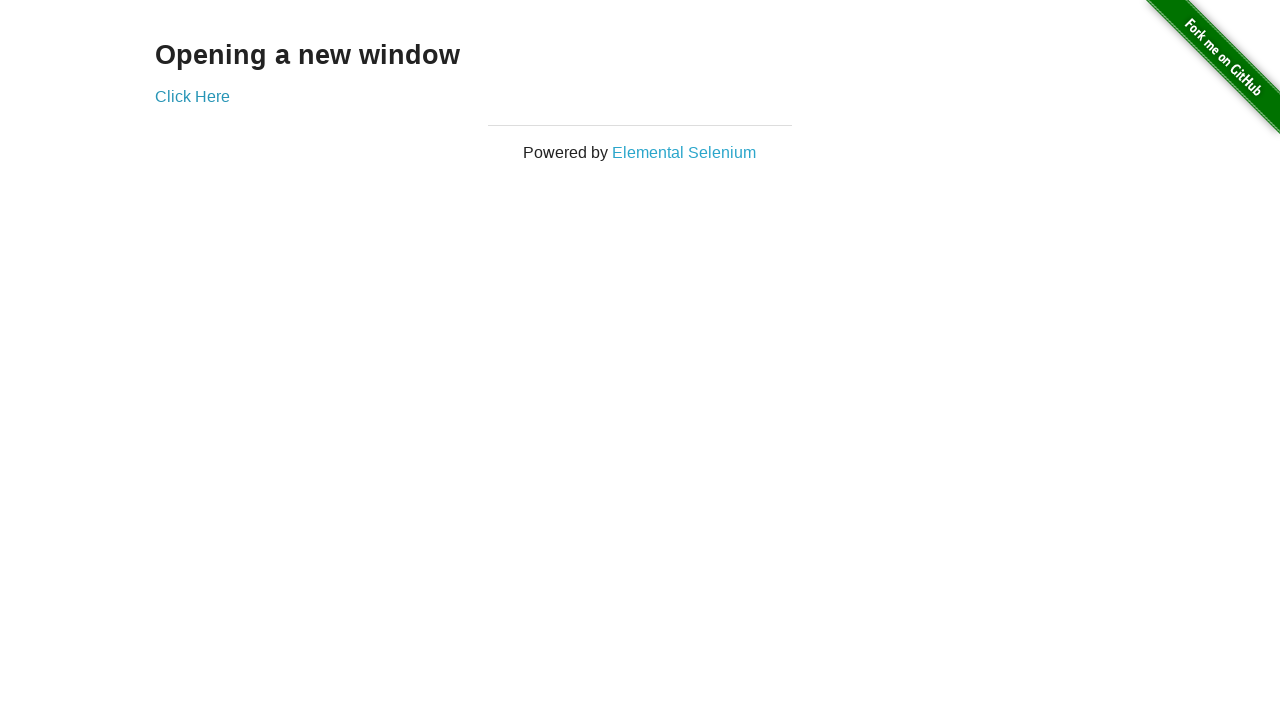

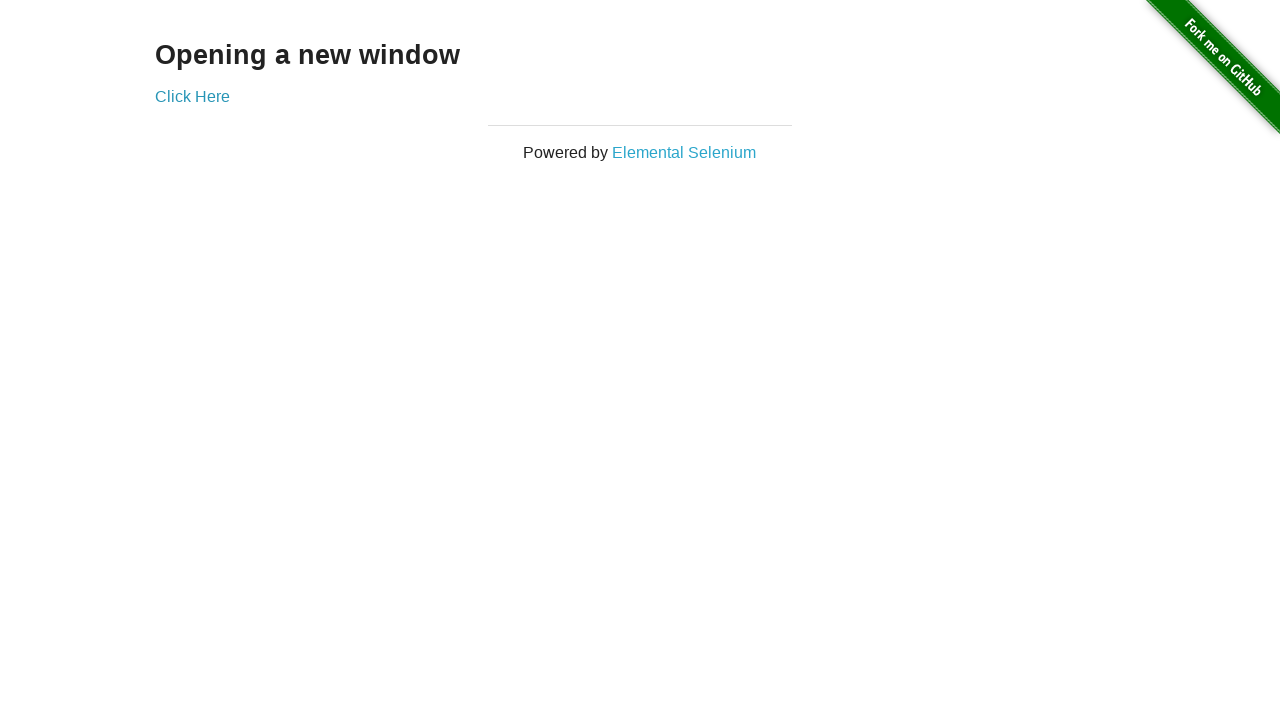